Tests the complete checkout process by adding a book to cart, filling checkout form with billing details and placing an order

Starting URL: http://practice.automationtesting.in/

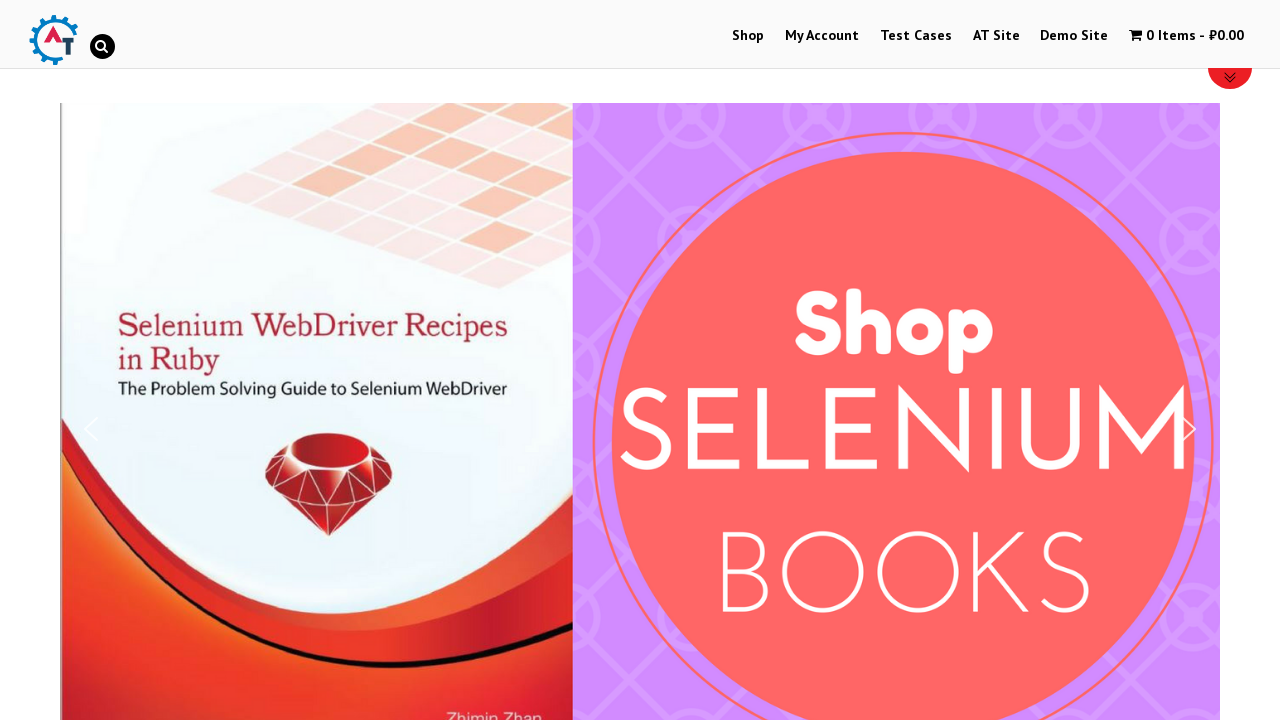

Clicked on Shop menu at (748, 36) on text=Shop
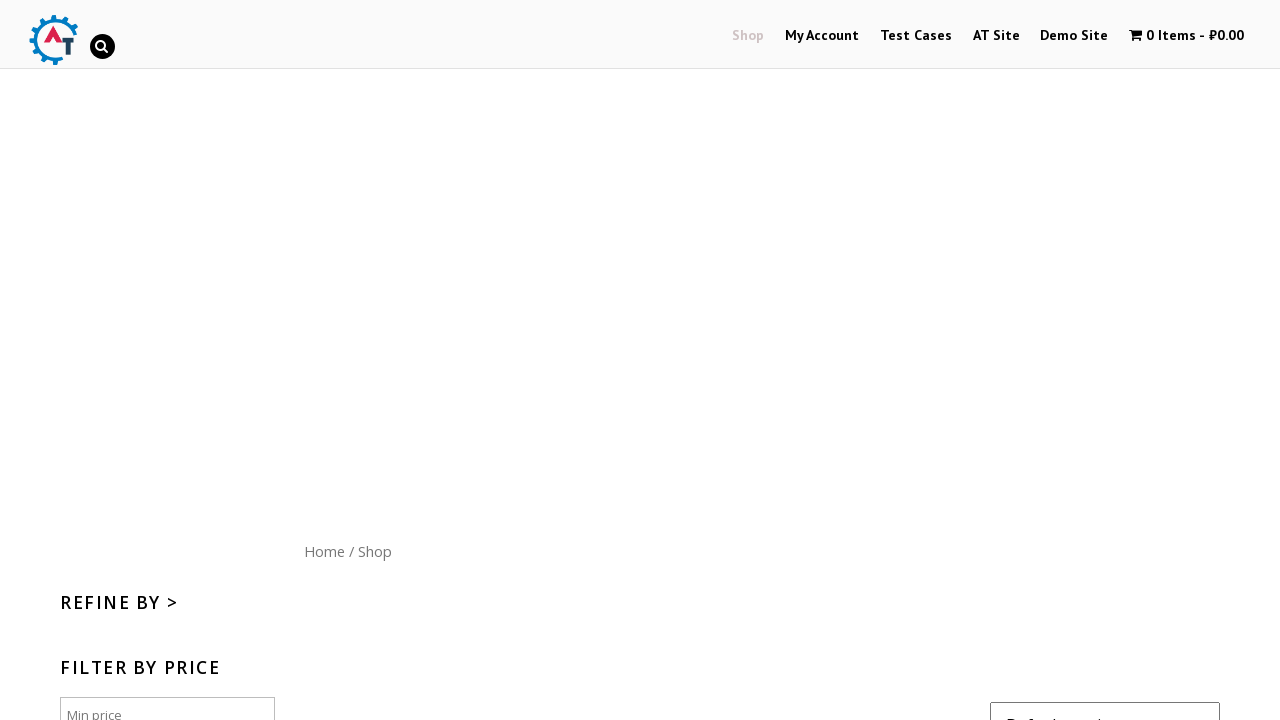

Scrolled down 300px to view products
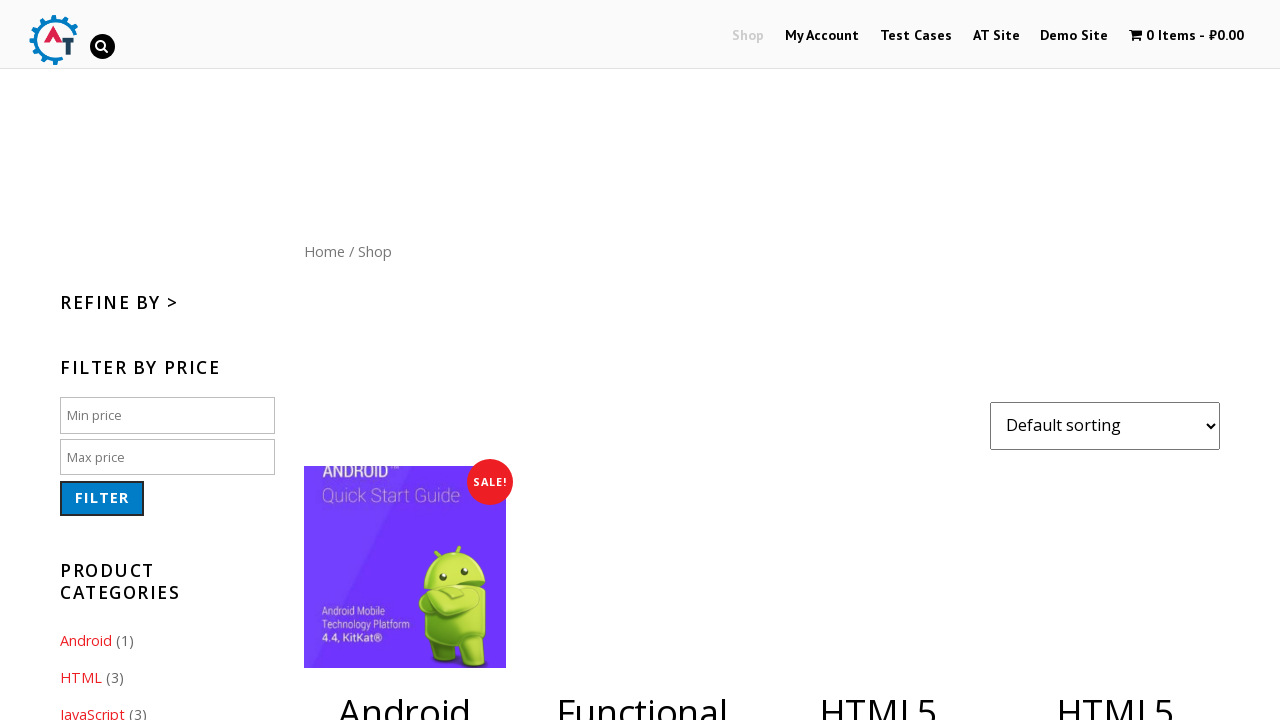

Clicked Add to Cart button for book at (1115, 520) on li.post-182>.button
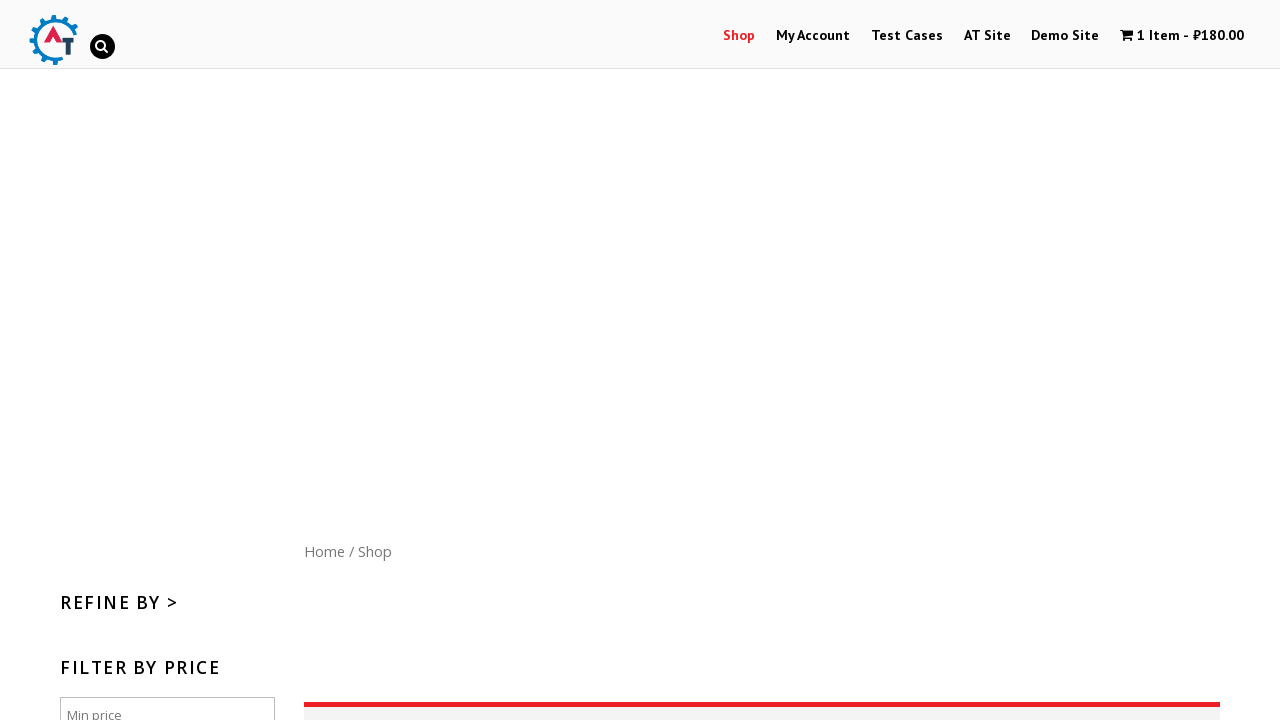

Waited 3 seconds for book to be added to cart
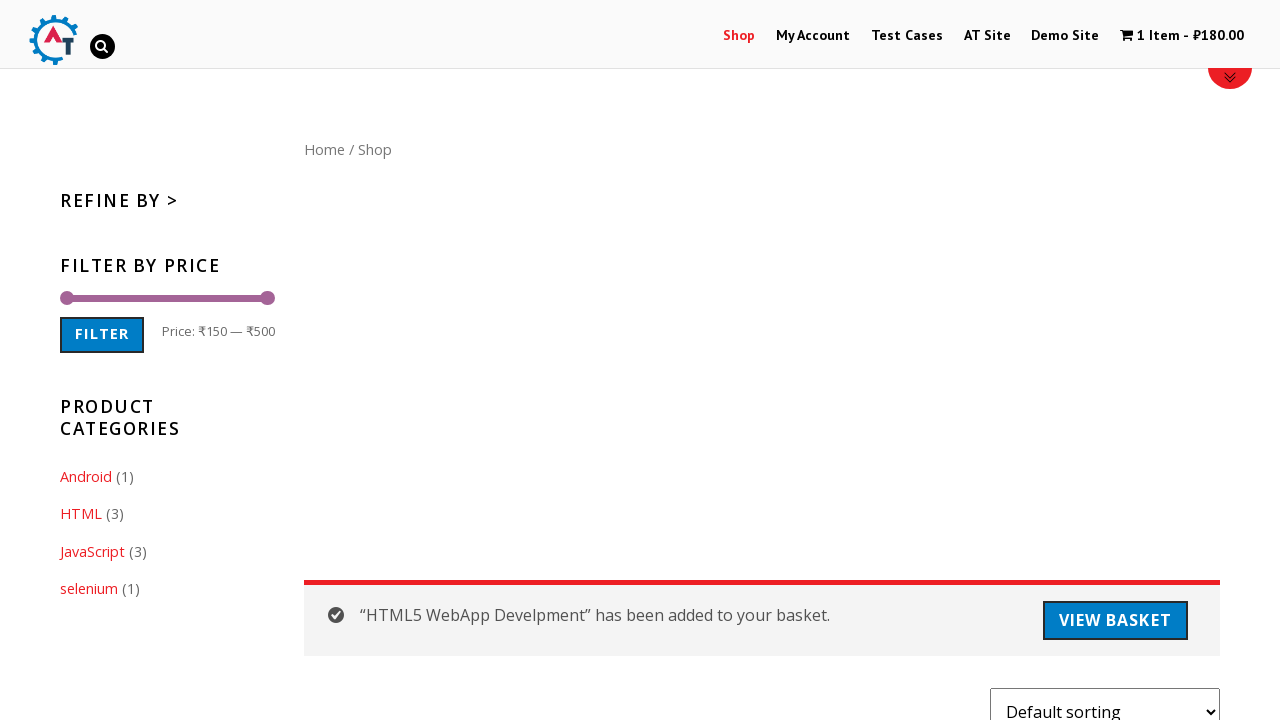

Clicked on cart icon to view cart contents at (1182, 36) on .wpmenucart-contents
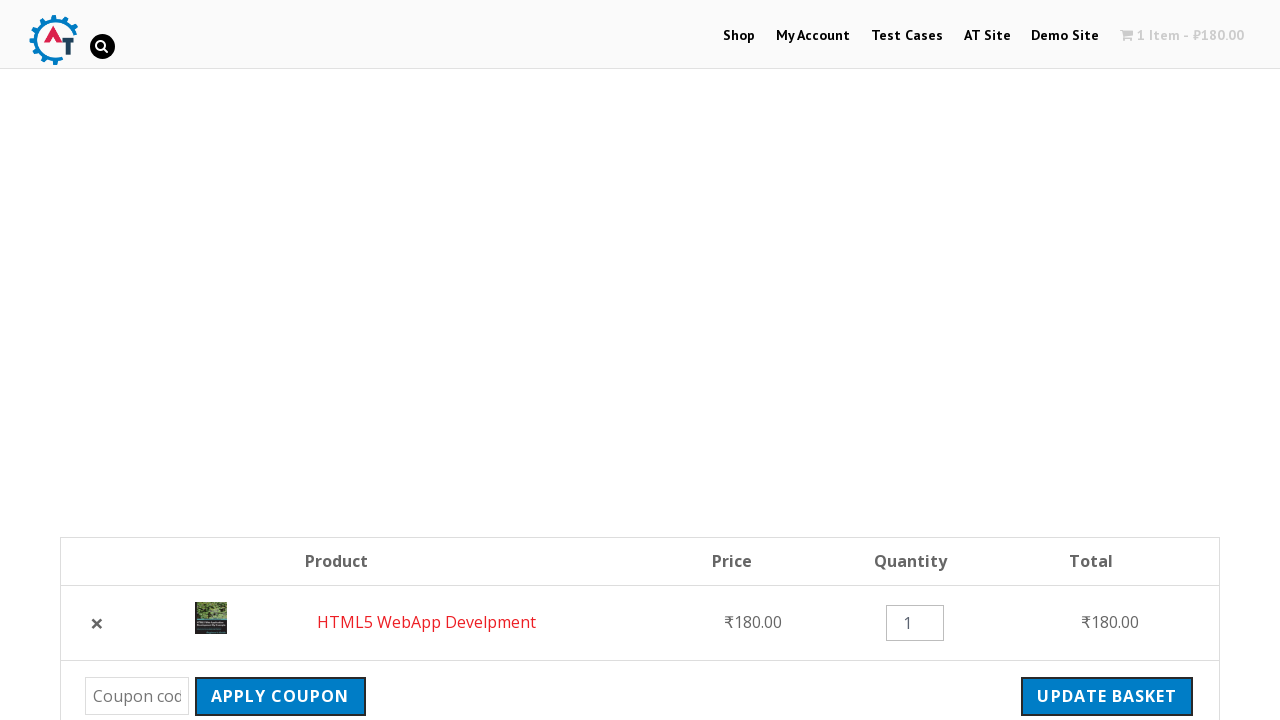

Waited 3 seconds for cart page to load
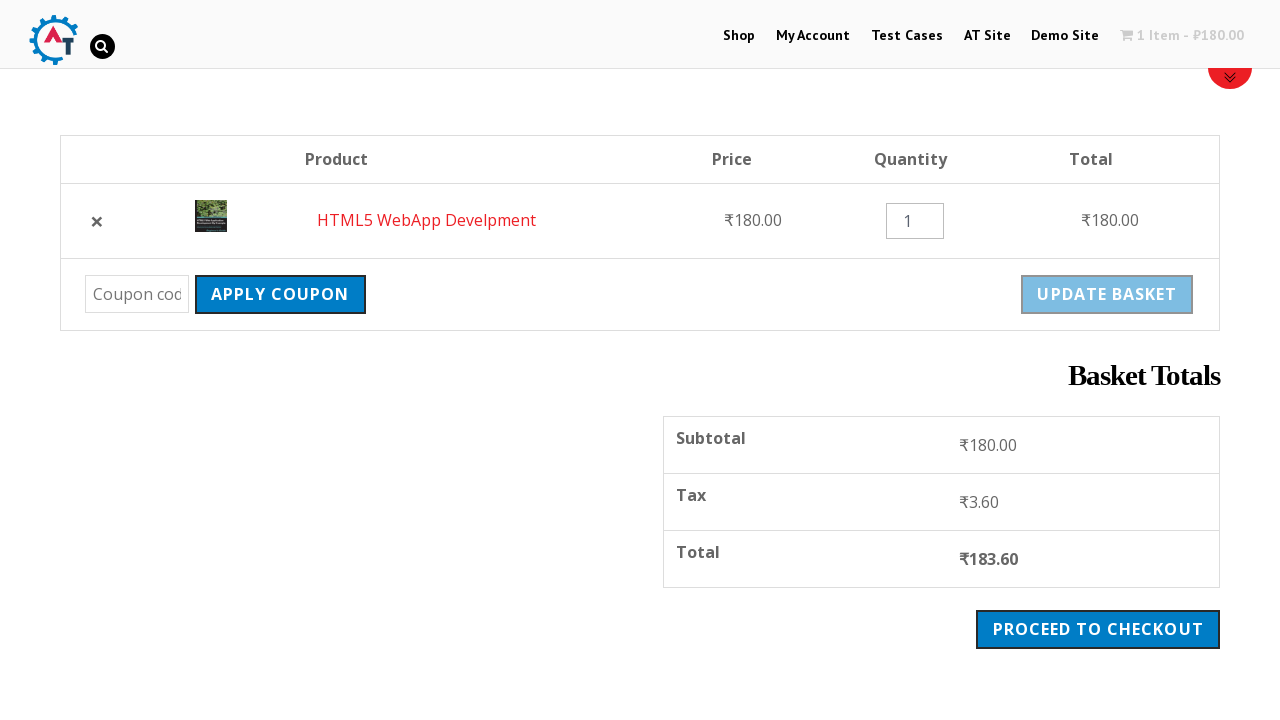

Clicked Proceed to Checkout button at (1098, 629) on .checkout-button.button.alt.wc-forward
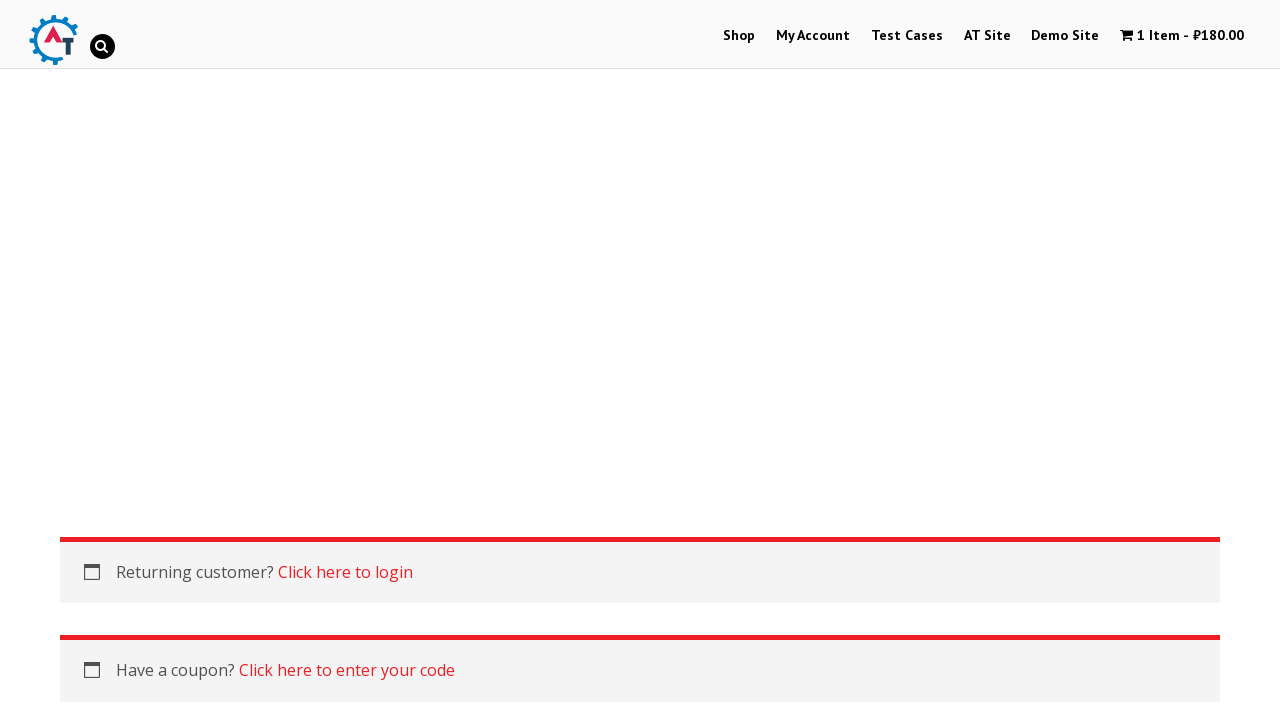

Filled billing first name: Julia on #billing_first_name
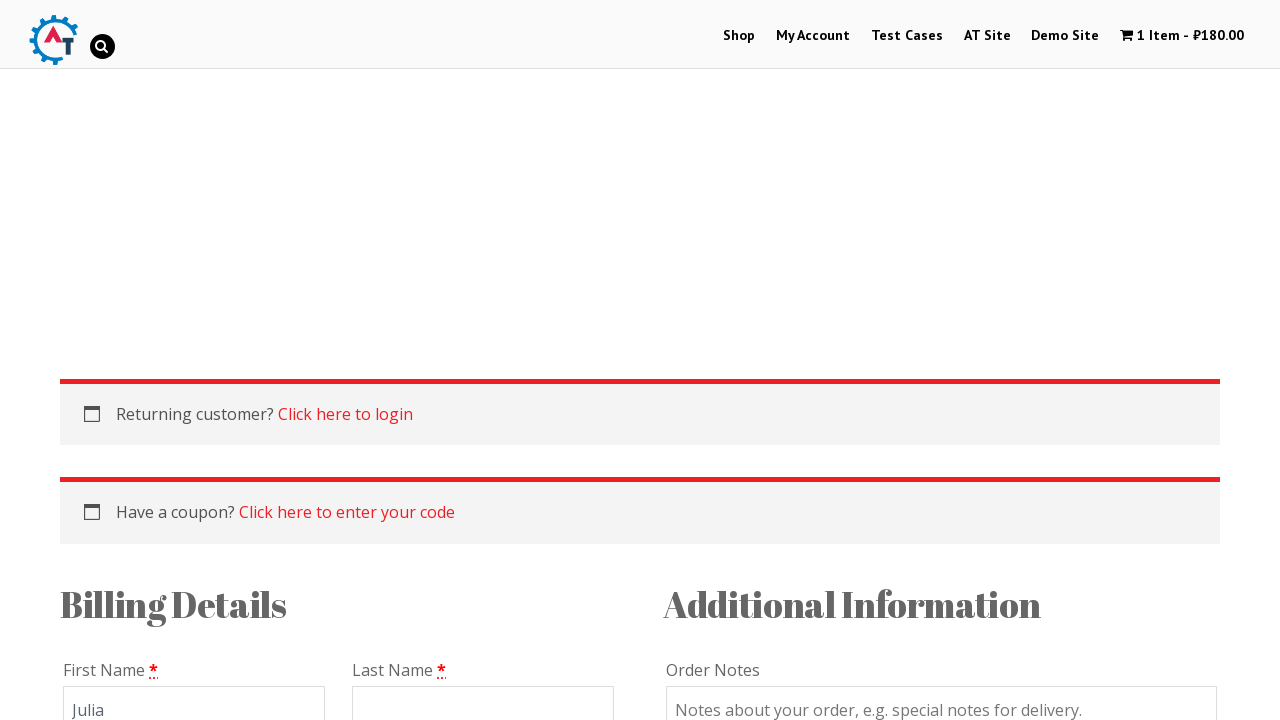

Filled billing last name: Skorik on #billing_last_name
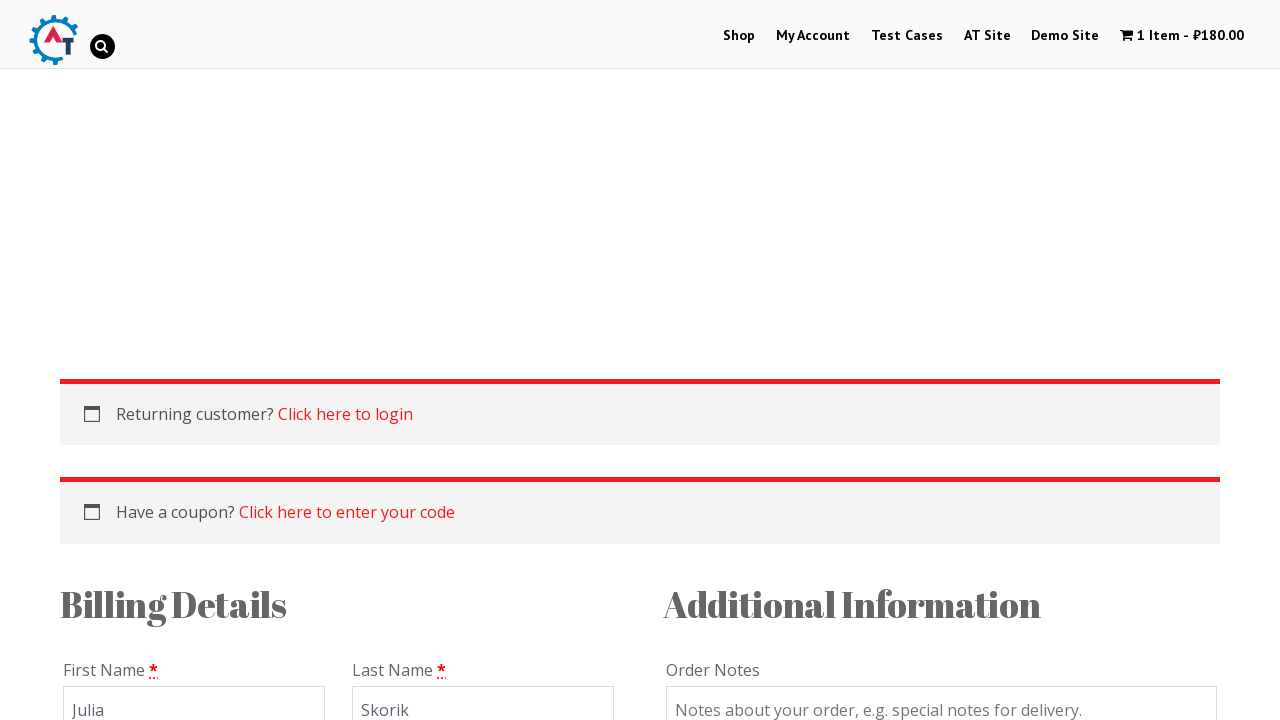

Filled billing email: julia_skorik@mail.ru on #billing_email
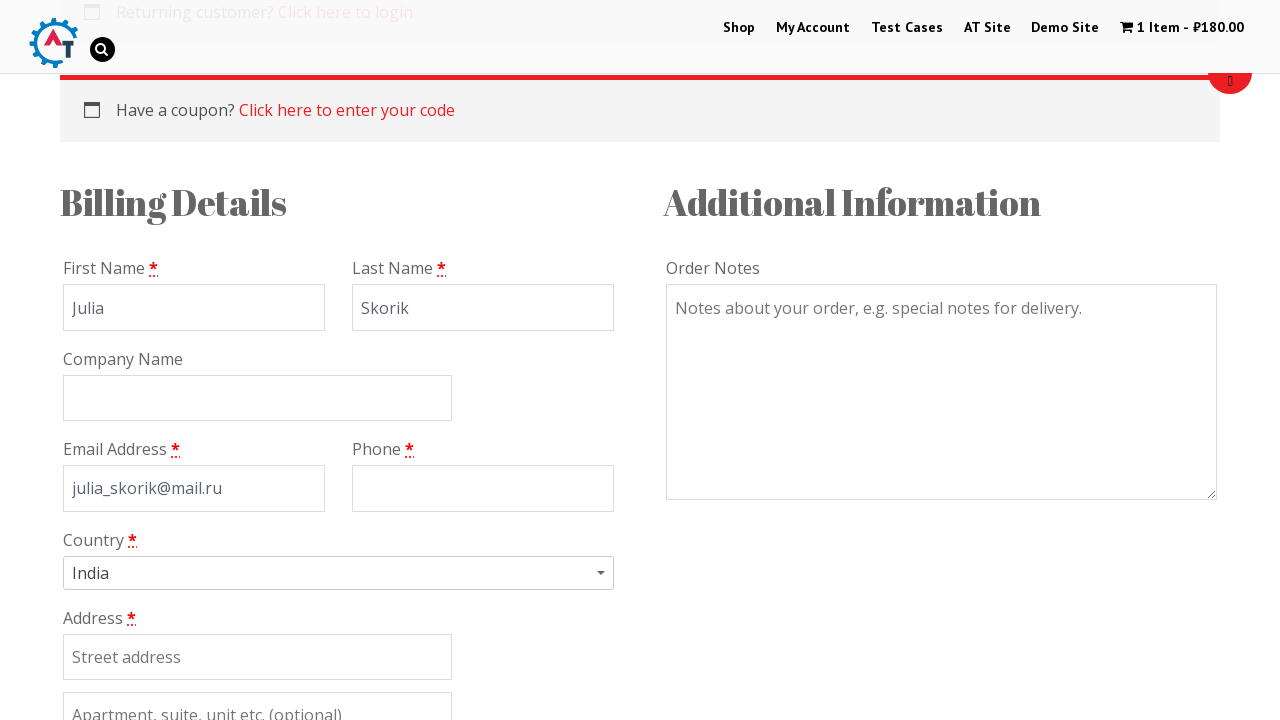

Filled billing phone: 78951456825 on #billing_phone
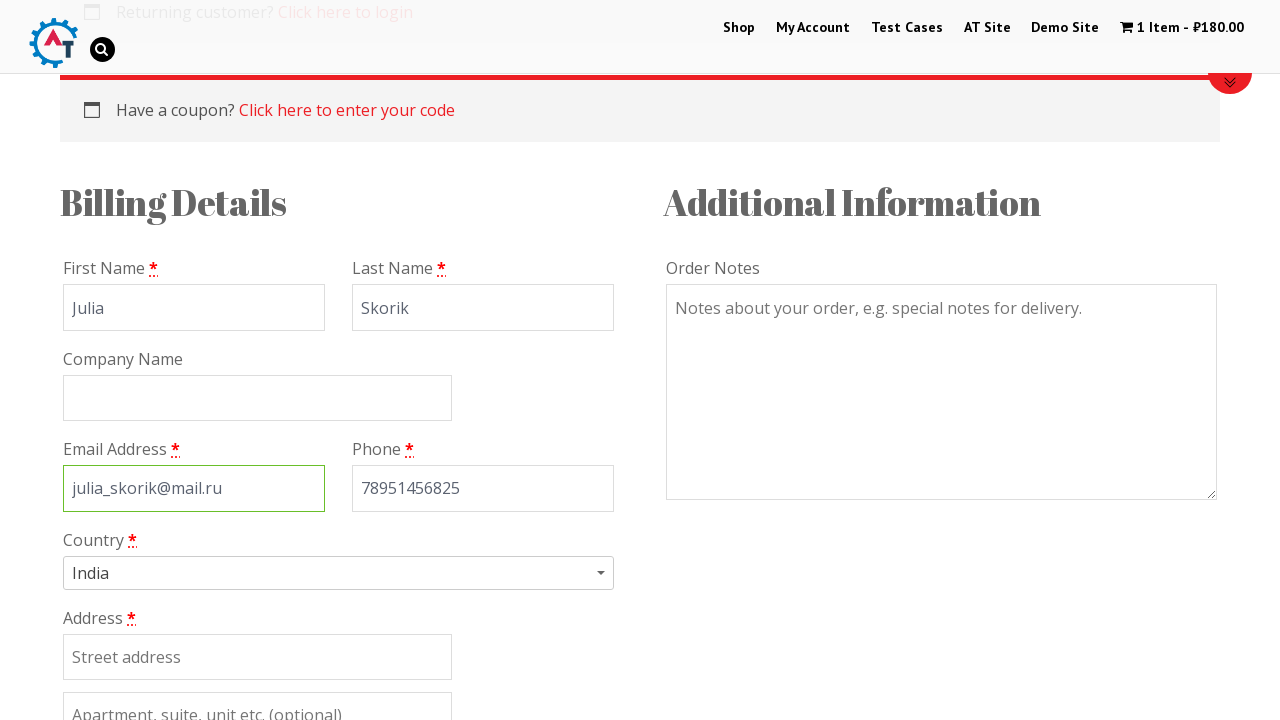

Clicked country dropdown arrow at (604, 573) on #s2id_billing_country .select2-arrow
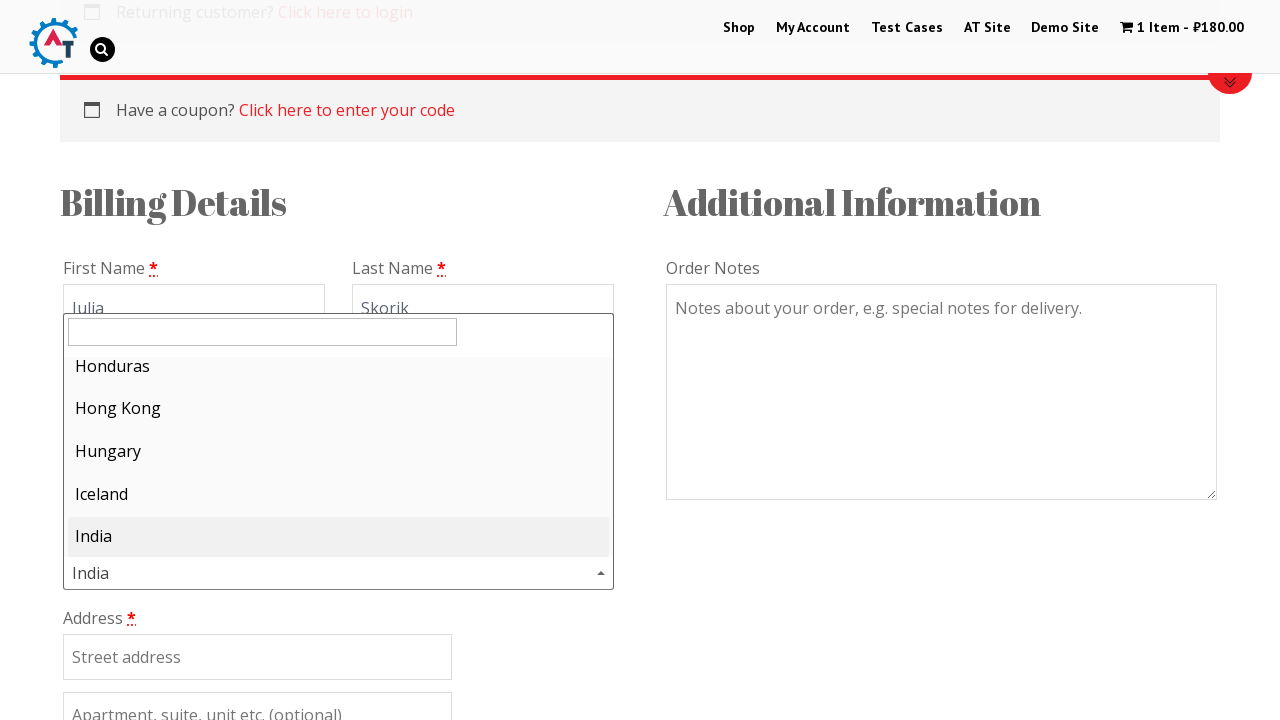

Typed 'Russia' in country search field on #s2id_autogen1_search
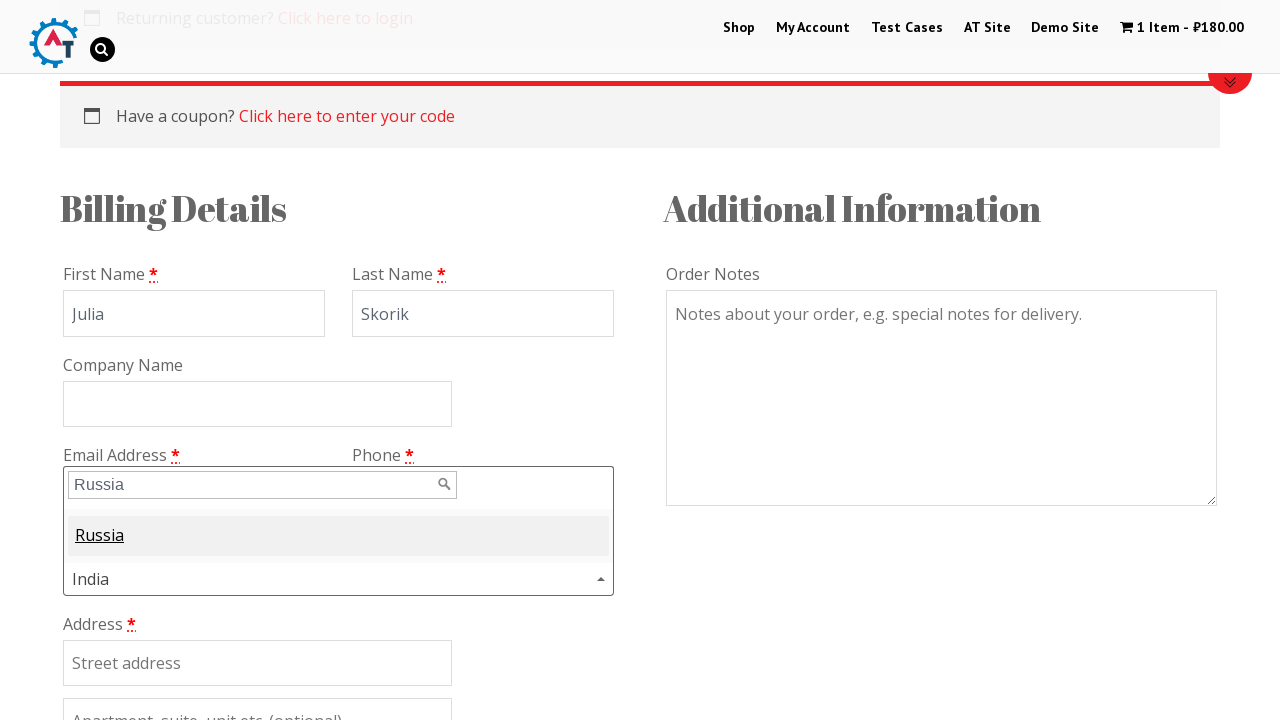

Selected Russia from dropdown results at (338, 536) on #select2-results-1
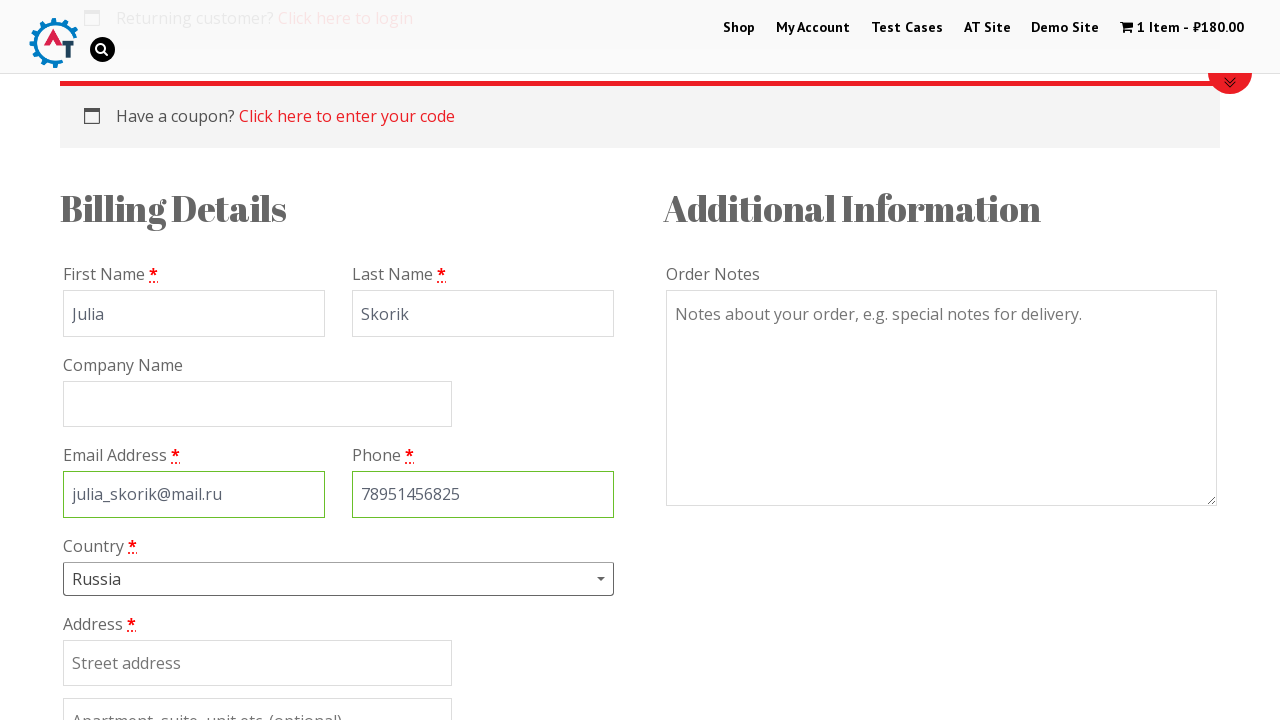

Waited 1 second for country selection to process
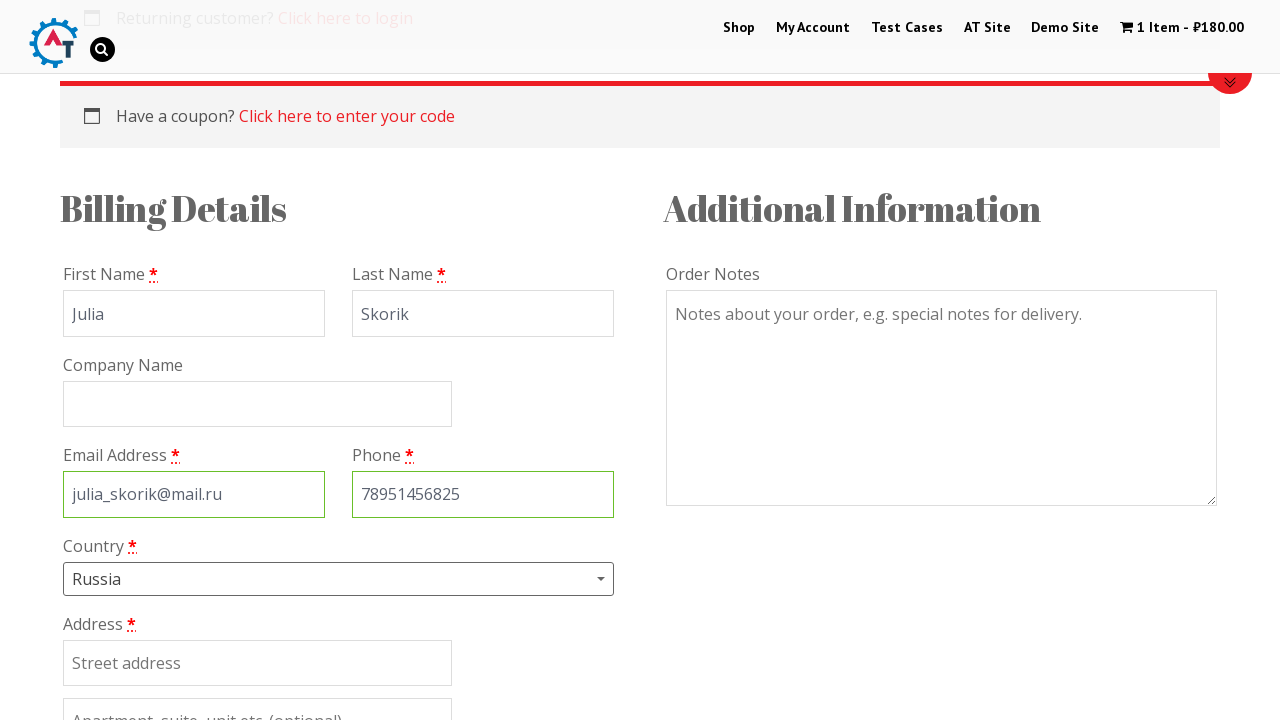

Scrolled down 600px to view more billing fields
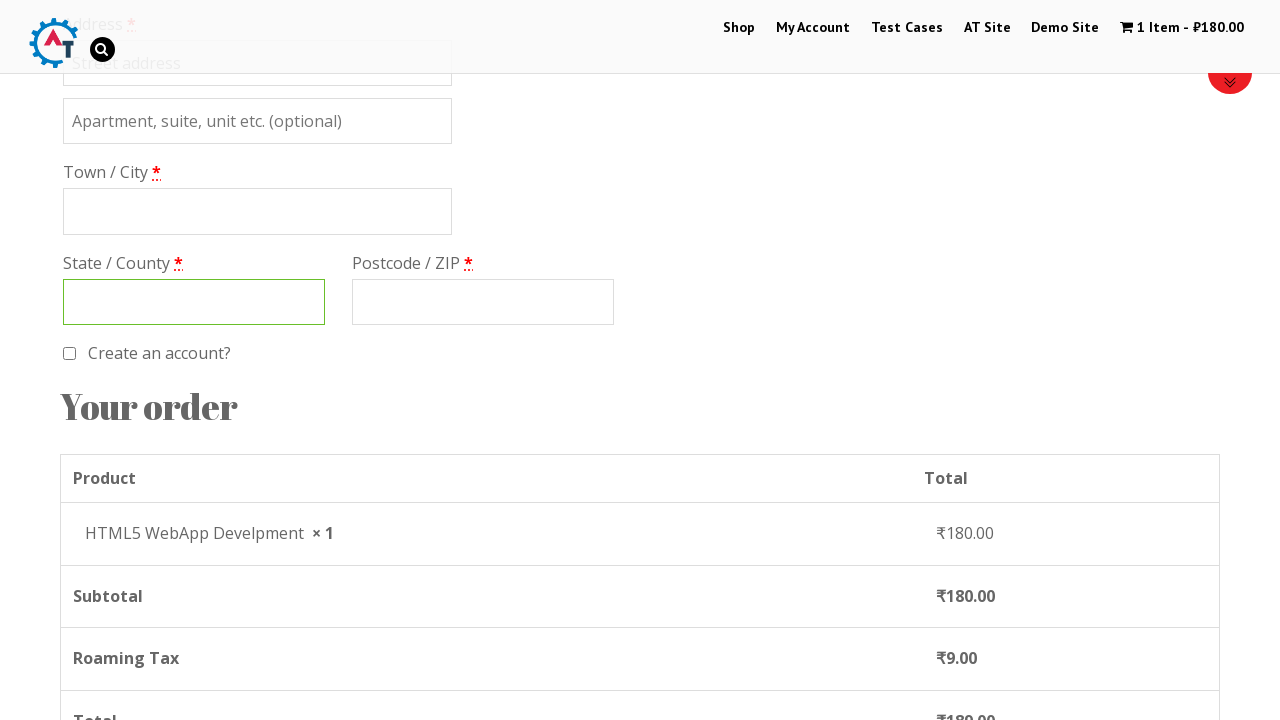

Waited 3 seconds for page to scroll and render
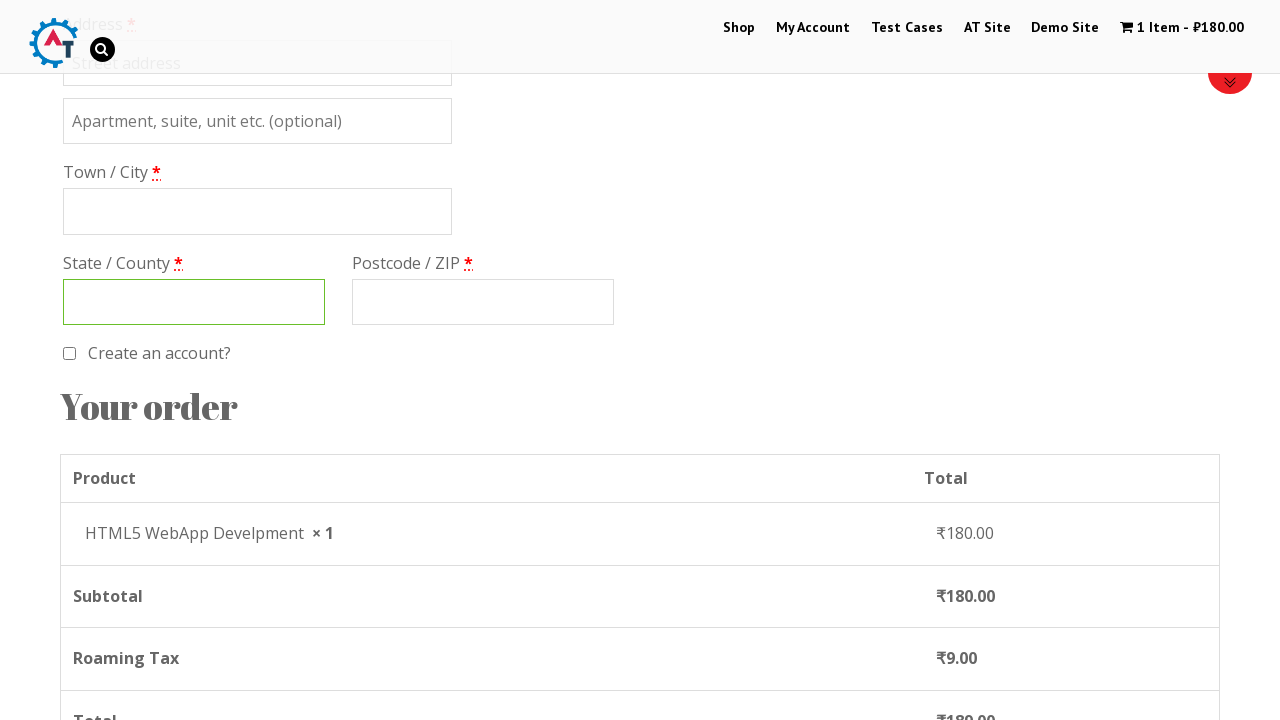

Filled billing address line 1: Mayakovskogo on #billing_address_1
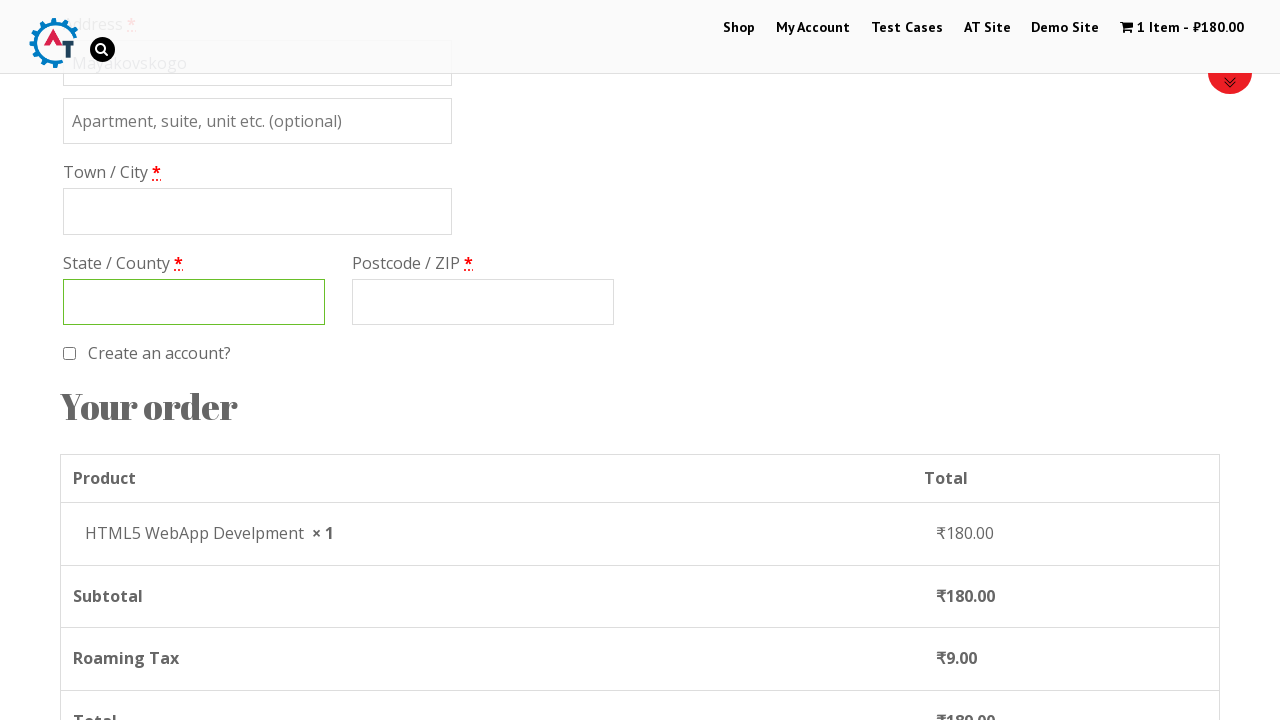

Filled billing address line 2: 12 on #billing_address_2
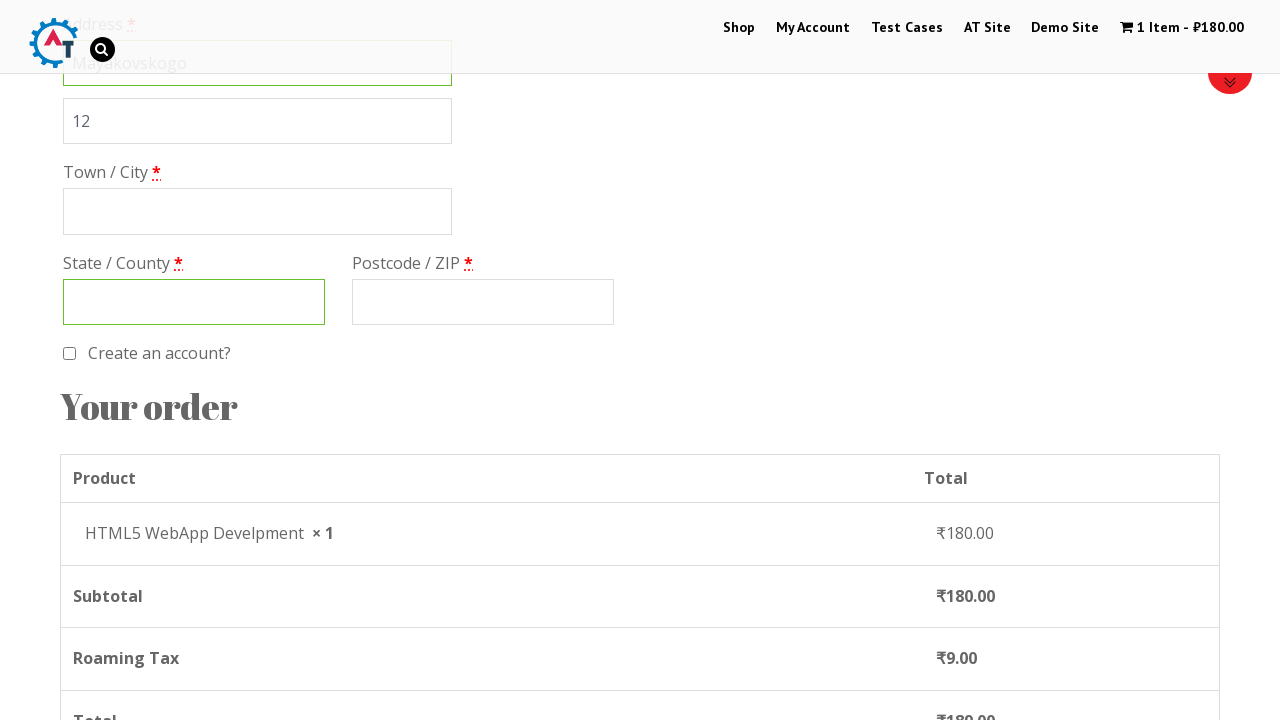

Waited 1 second for address field update
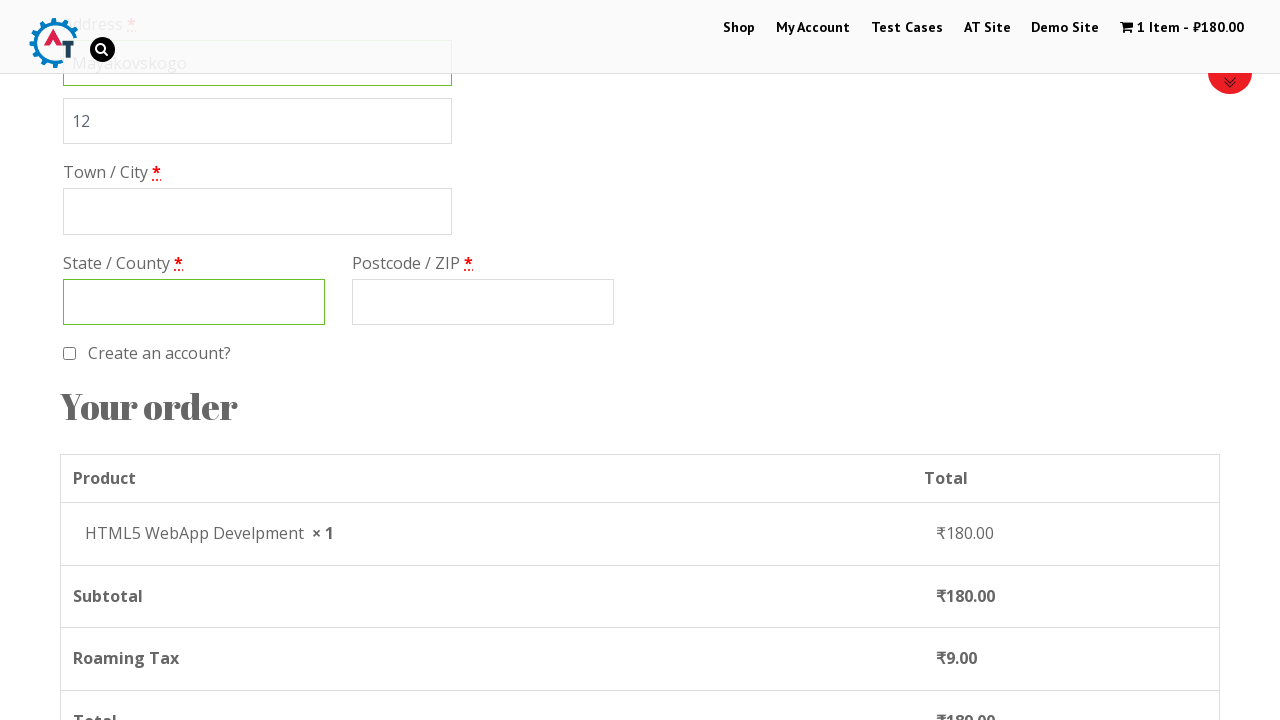

Filled billing city: Voronezh on #billing_city
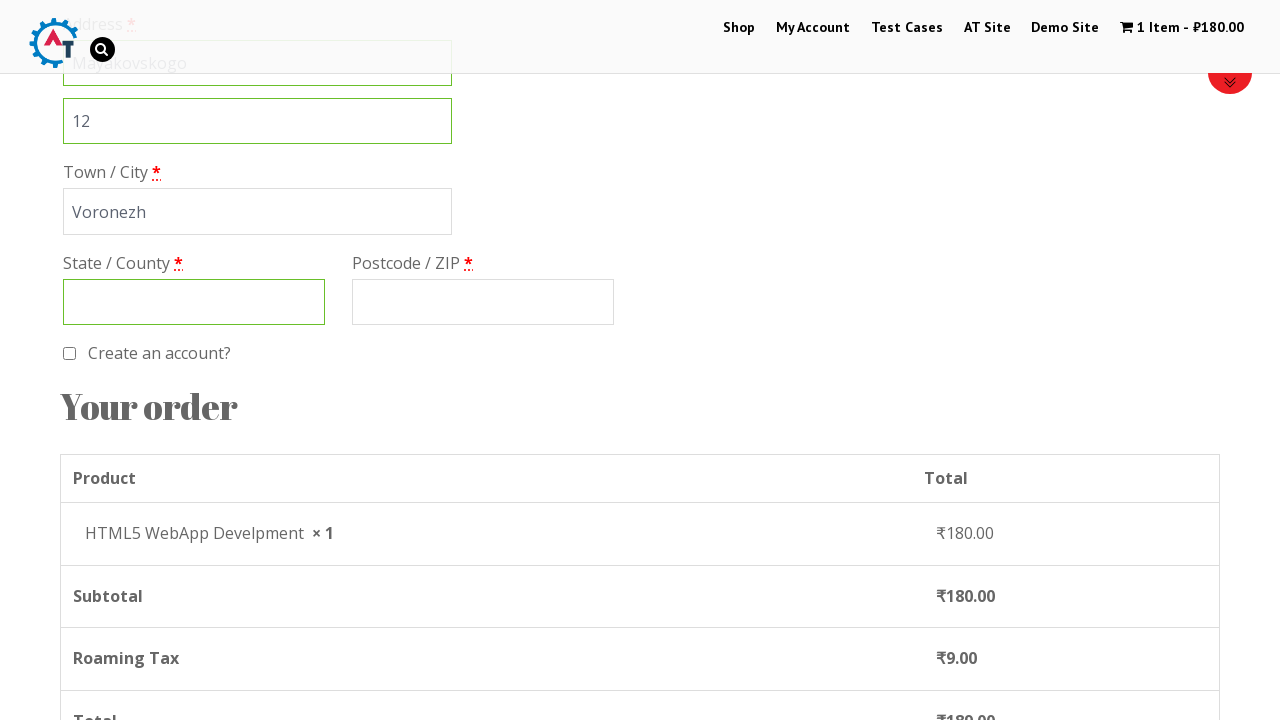

Filled billing state: Voronezh on #billing_state
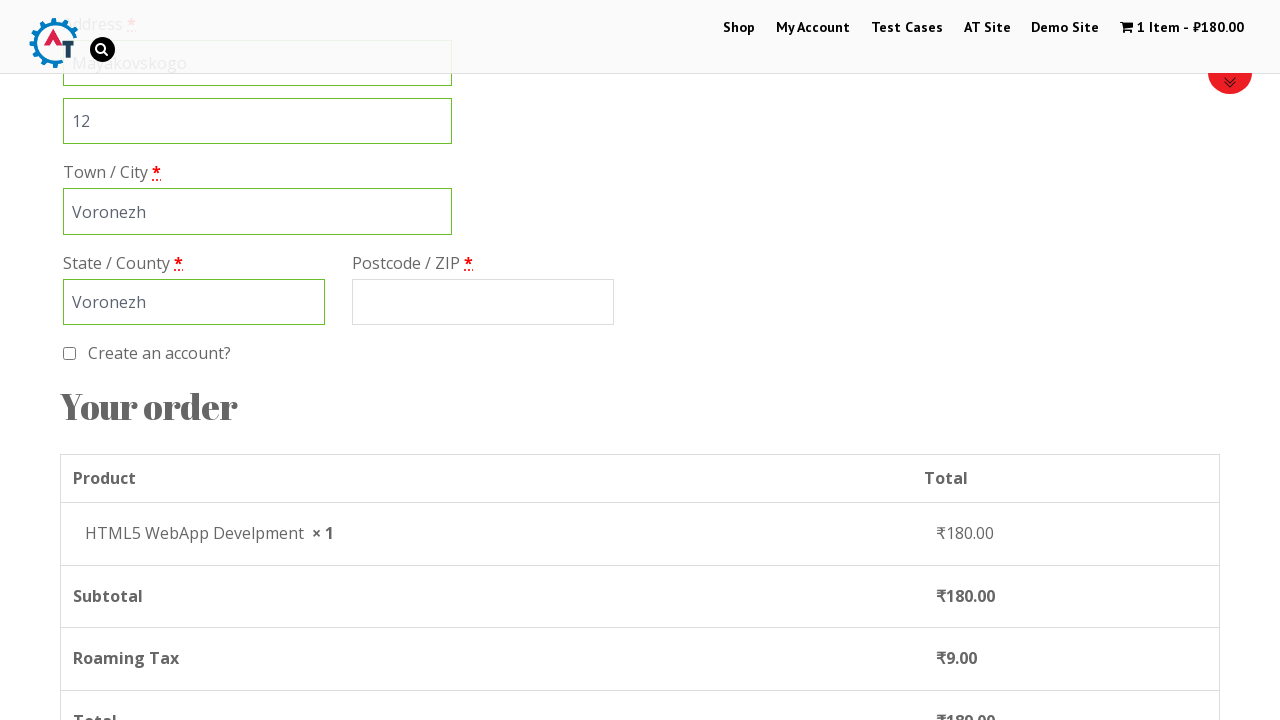

Filled billing postcode: 86420 on #billing_postcode
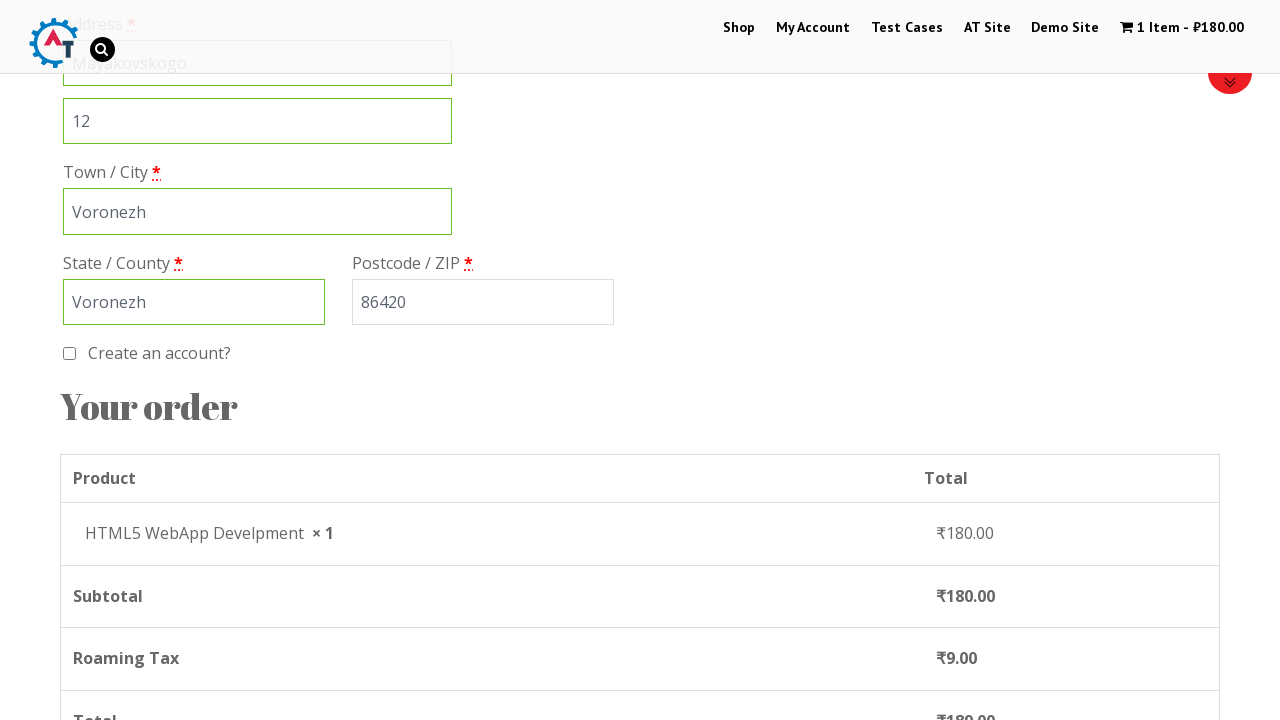

Selected Check Payments payment method at (82, 360) on #payment_method_cheque
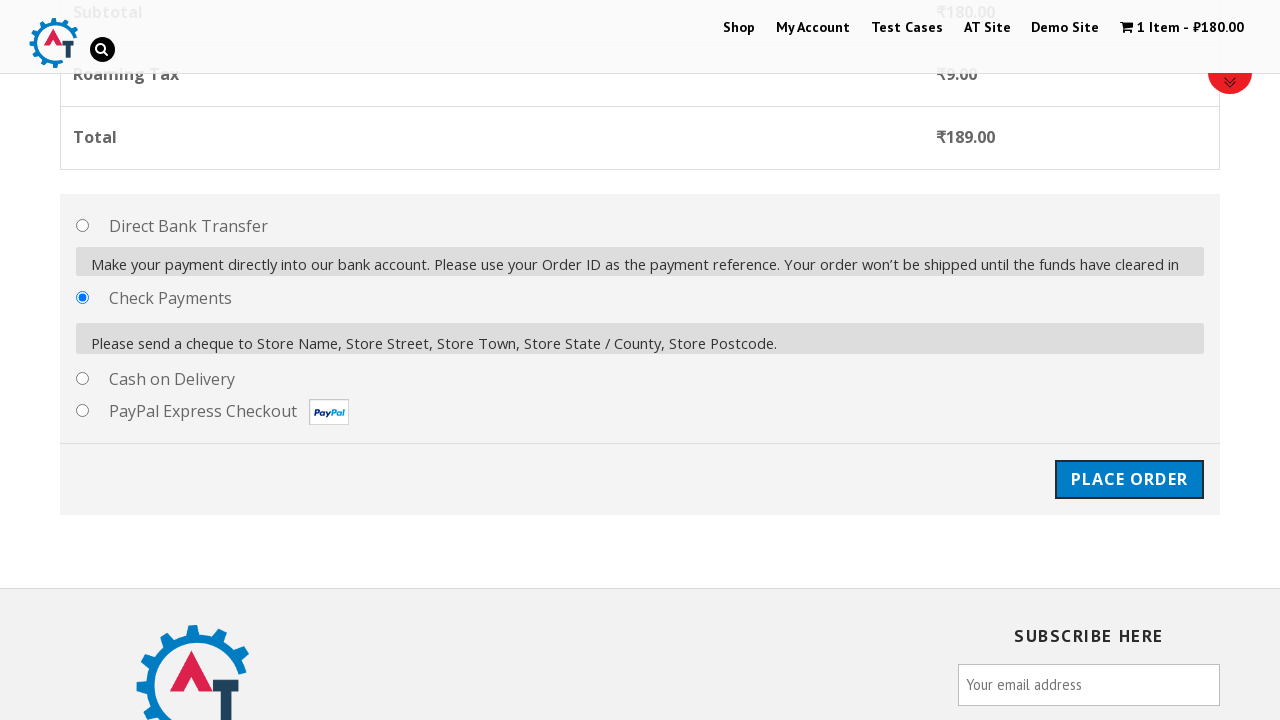

Clicked Place Order button at (1129, 471) on #place_order
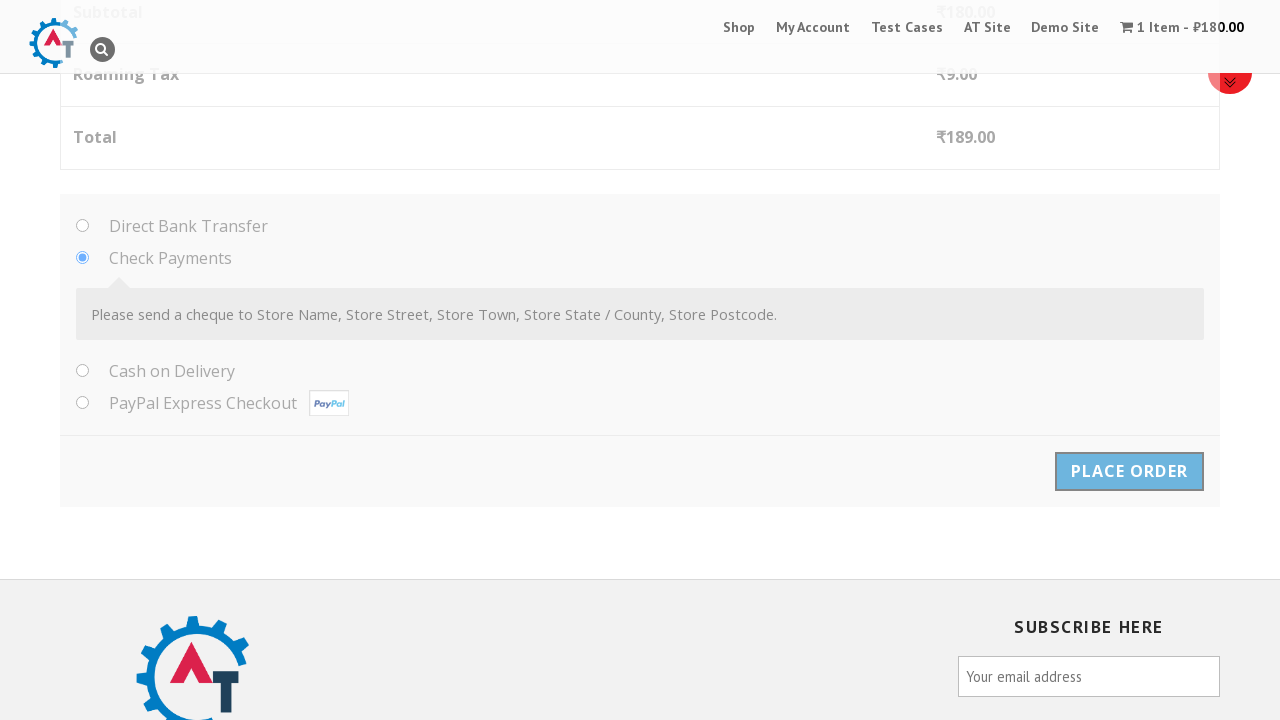

Order confirmation message appeared: 'Thank you. Your order has been received.'
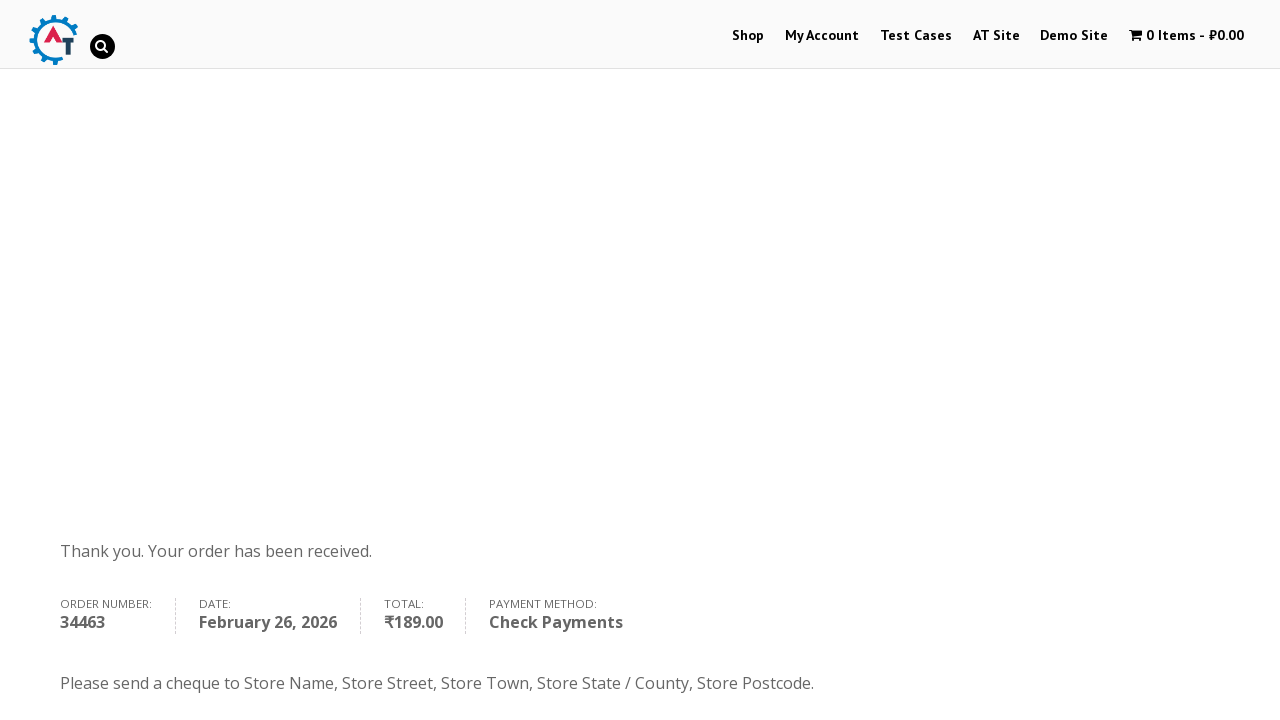

Order details verified - Check Payments payment method confirmed
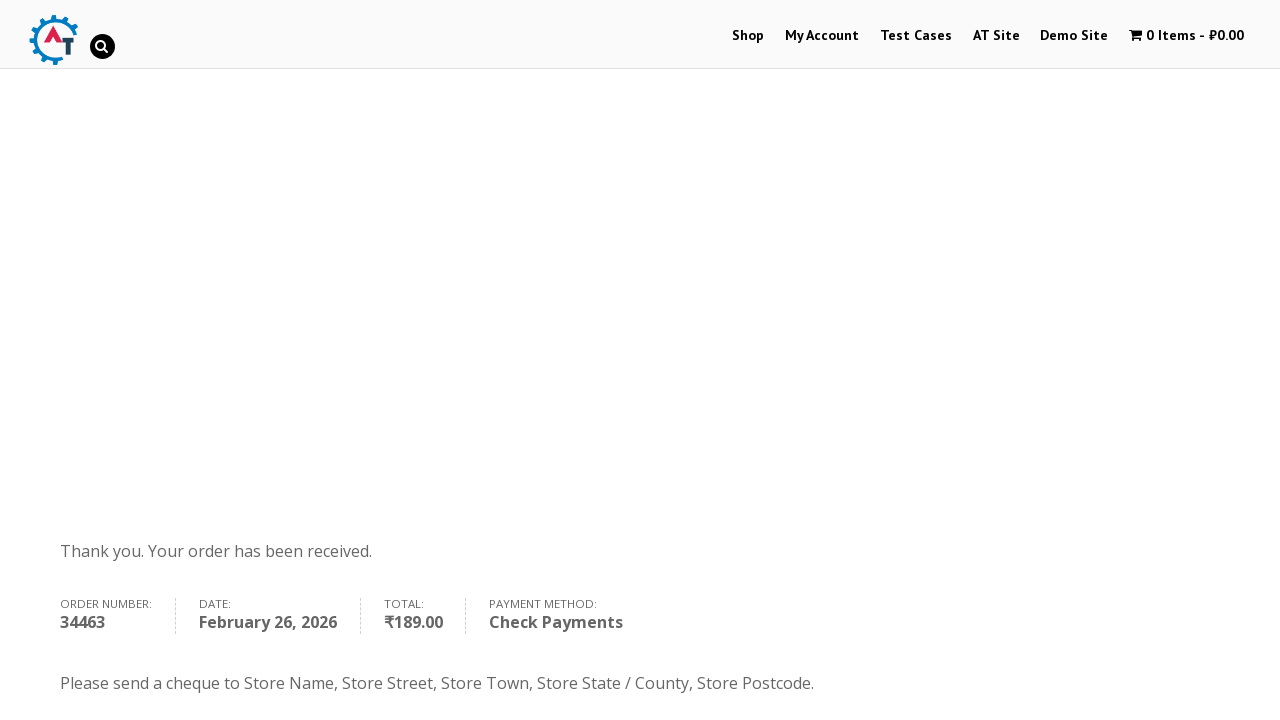

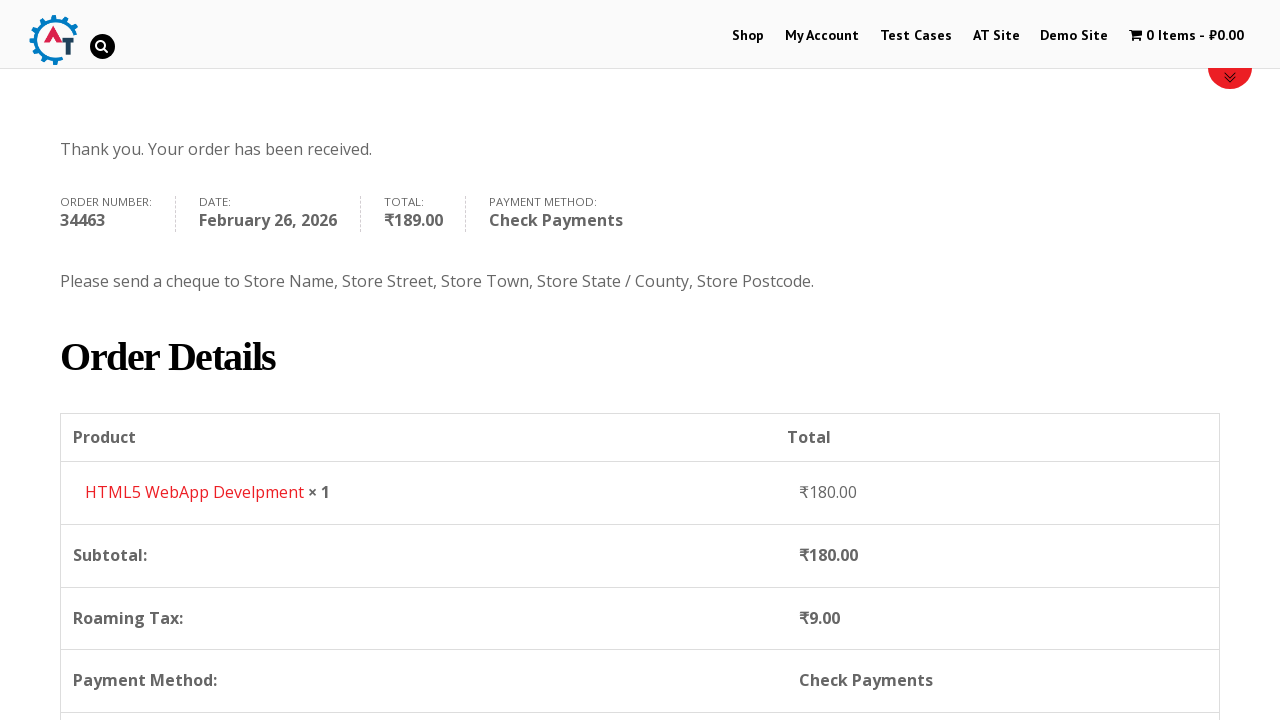